Tests CKEditor functionality by clicking on the editor iframe, selecting all text with keyboard shortcut, and applying bold formatting

Starting URL: https://demo.automationtesting.in/CKEditor.html

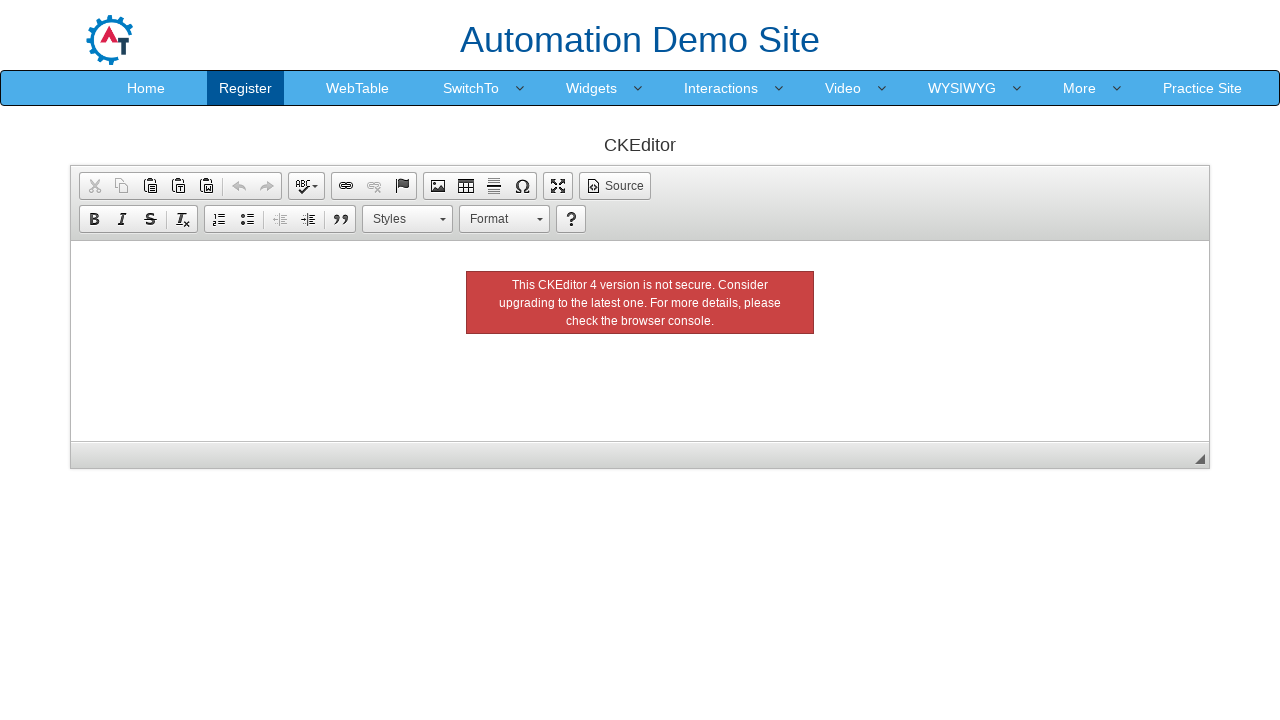

Clicked on CKEditor iframe to focus it at (640, 341) on xpath=//*[@id="cke_1_contents"]/iframe
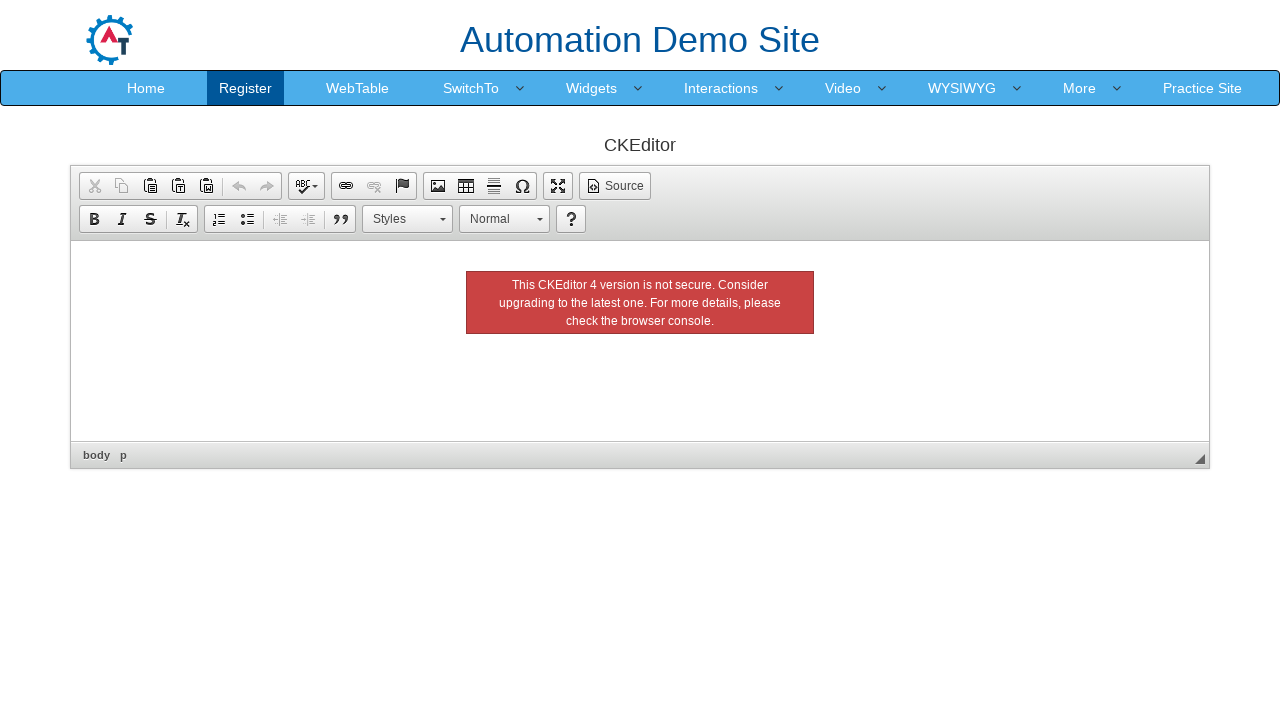

Pressed Control key down
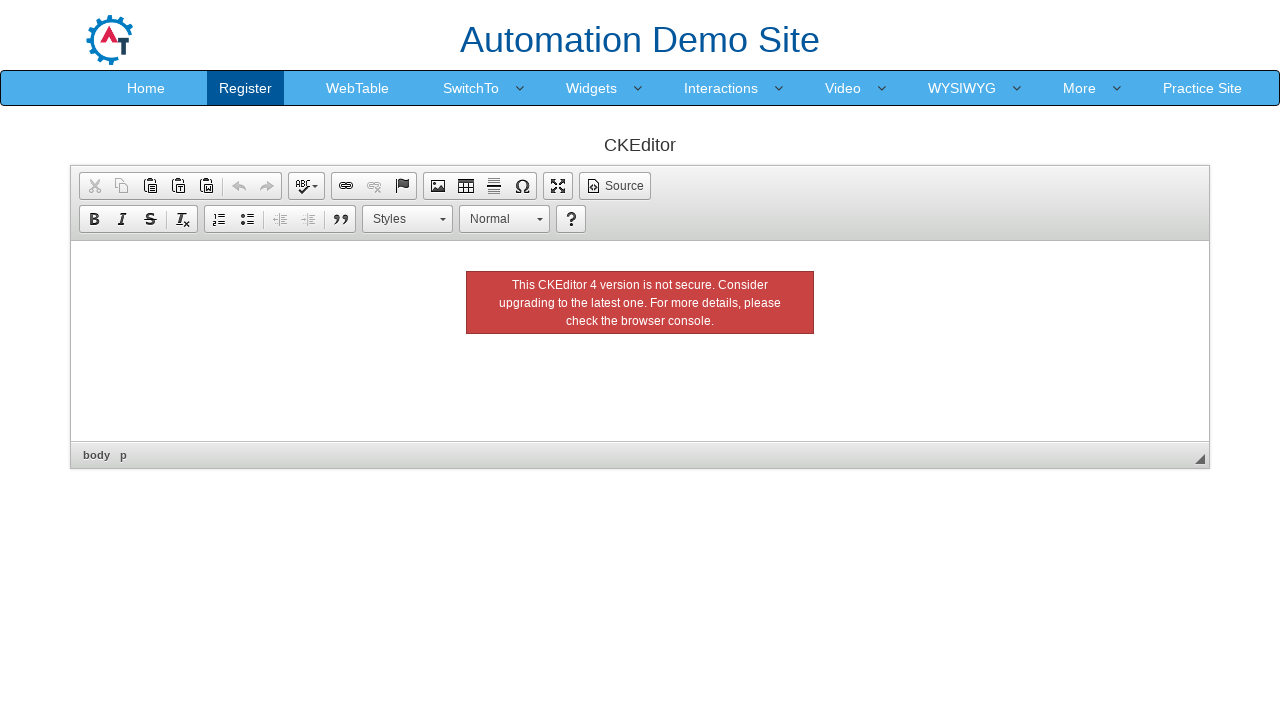

Pressed 'A' key to select all text
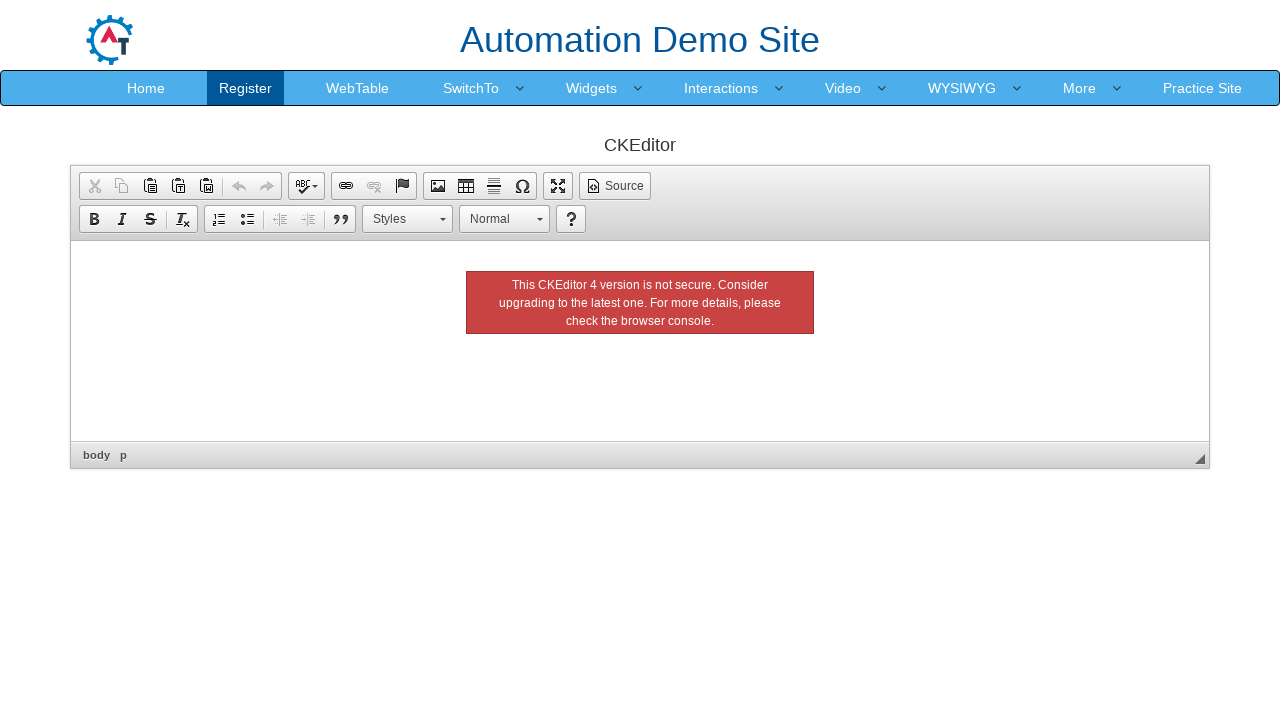

Released Control key
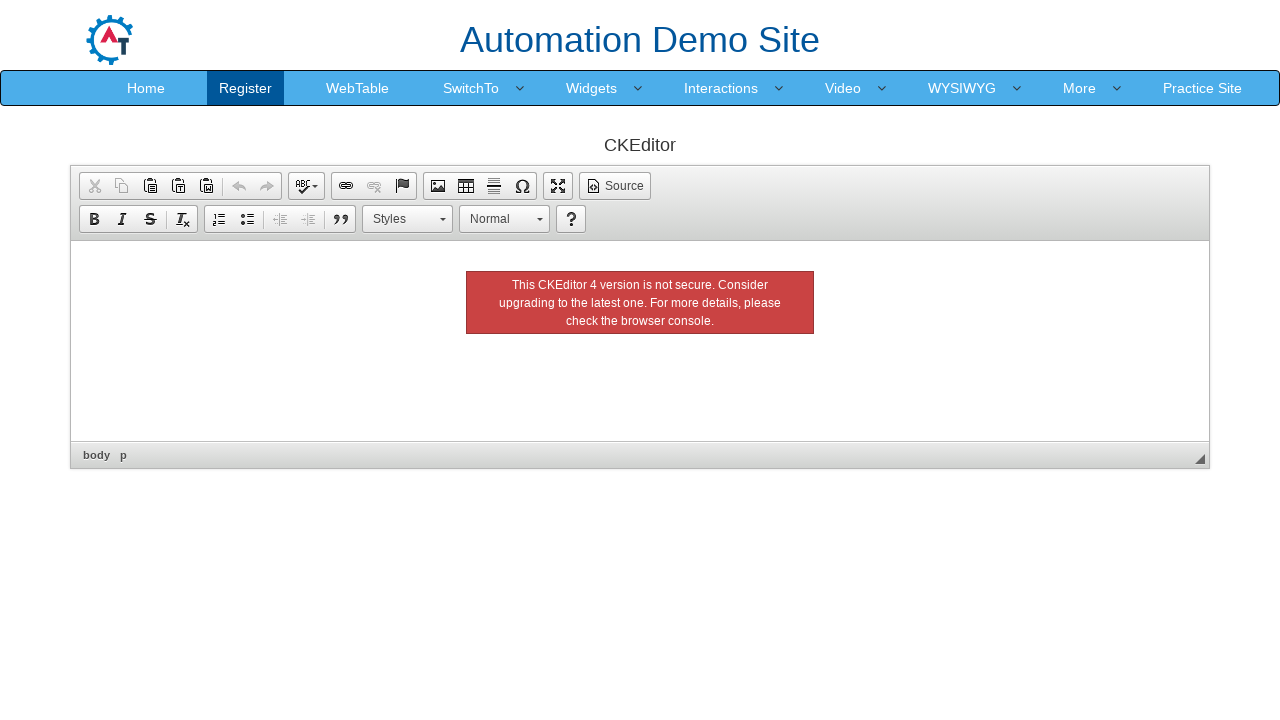

Clicked bold button to apply bold formatting to selected text at (94, 219) on xpath=//*[@id="cke_35"]
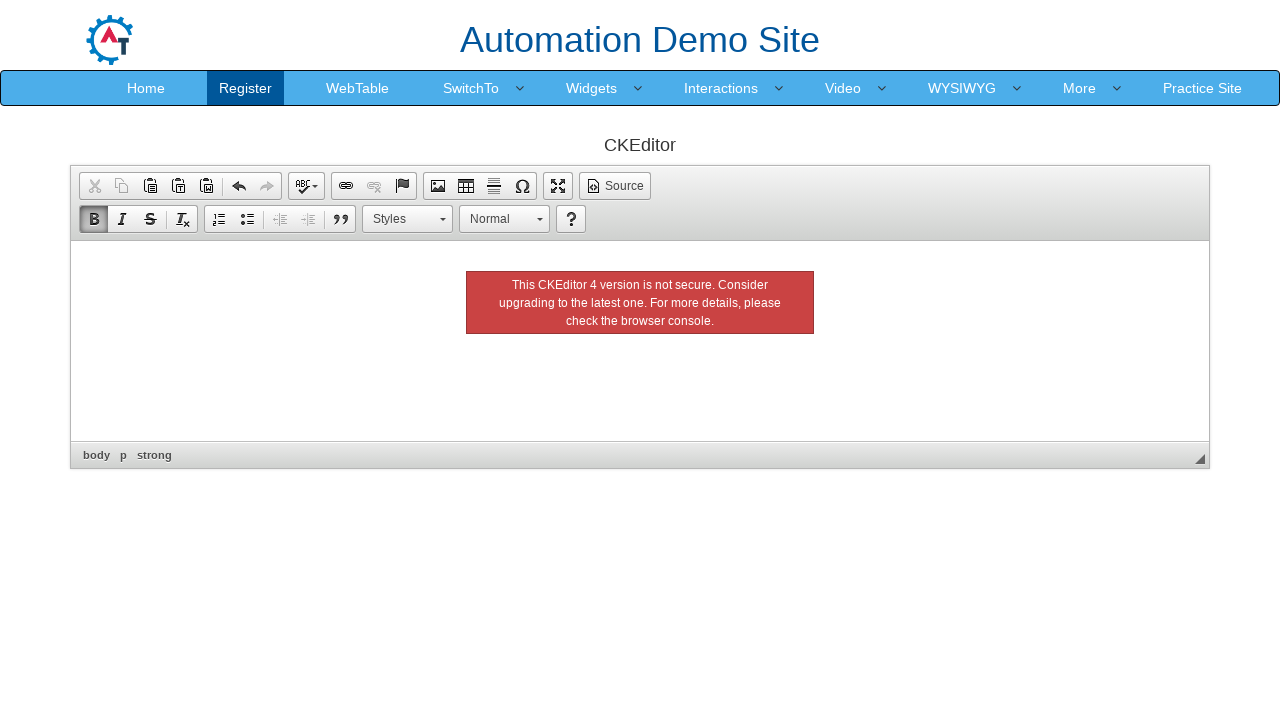

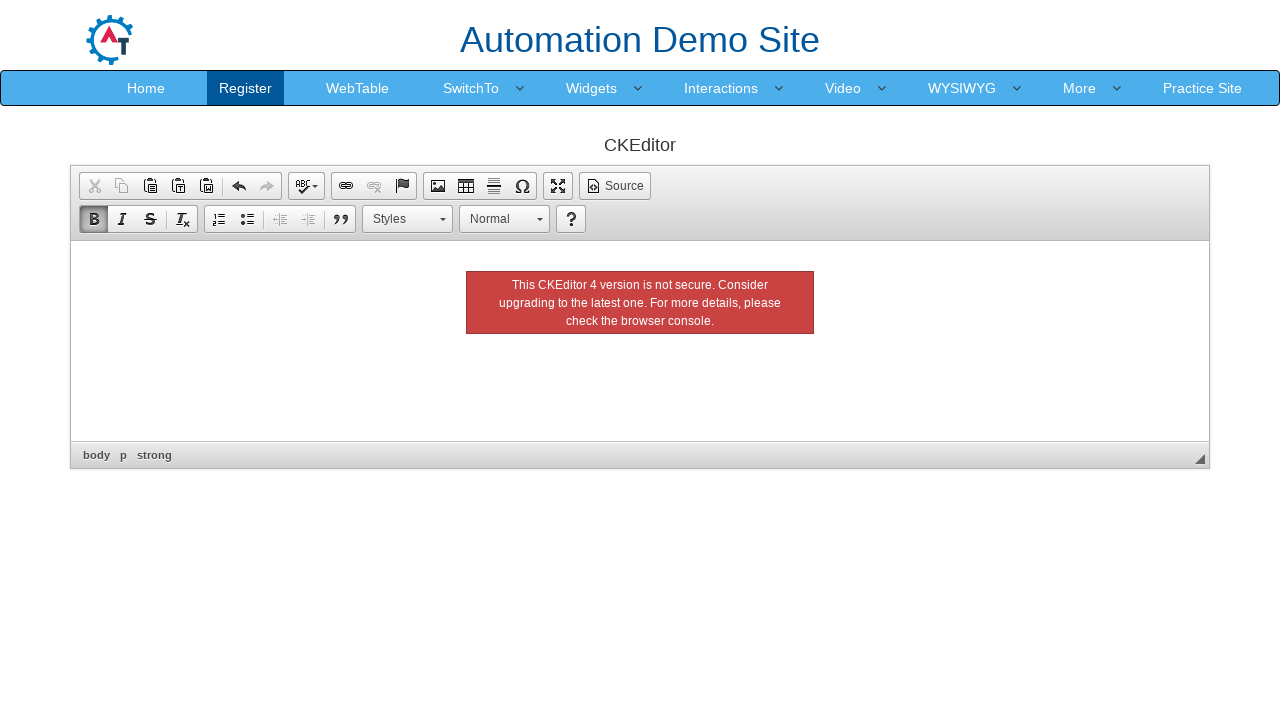